Tests copy and paste functionality by entering text in a name field, selecting all text, copying it, tabbing to the next field, and pasting the content

Starting URL: https://www.tutorialspoint.com/selenium/practice/selenium_automation_practice.php

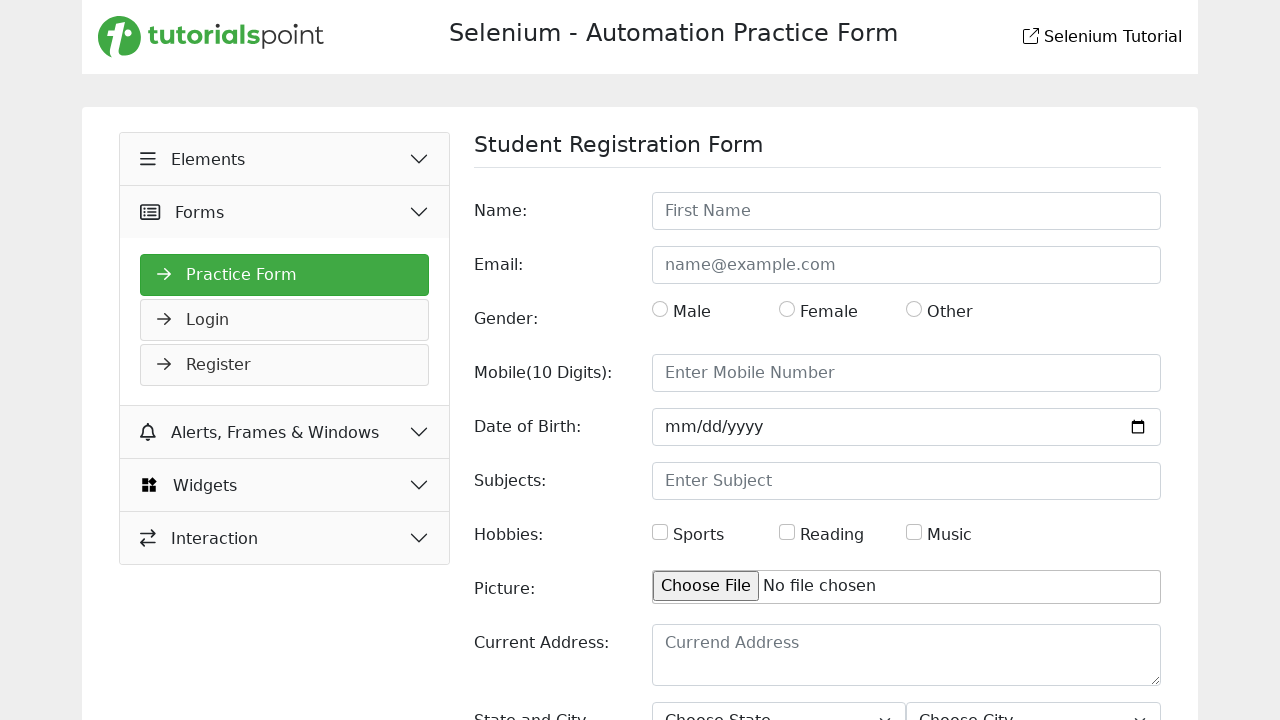

Navigated to Selenium automation practice page
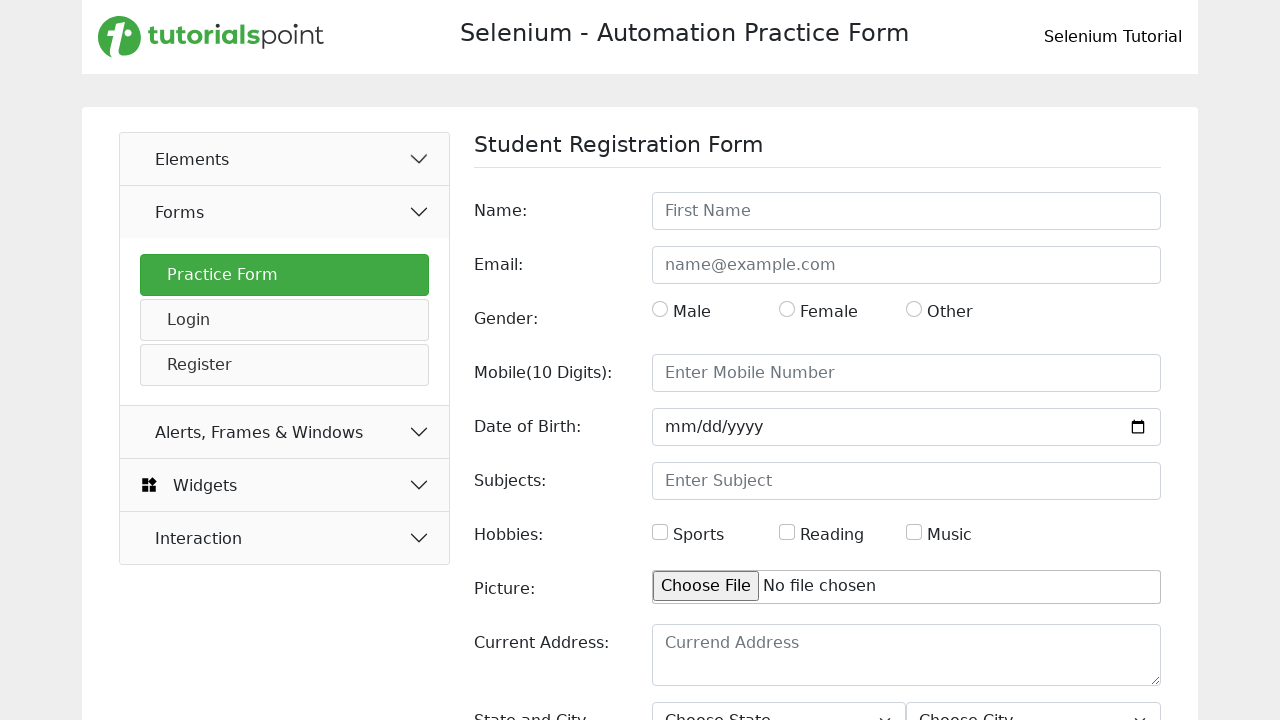

Entered 'John Doe' in the name field on //input[@id='name']
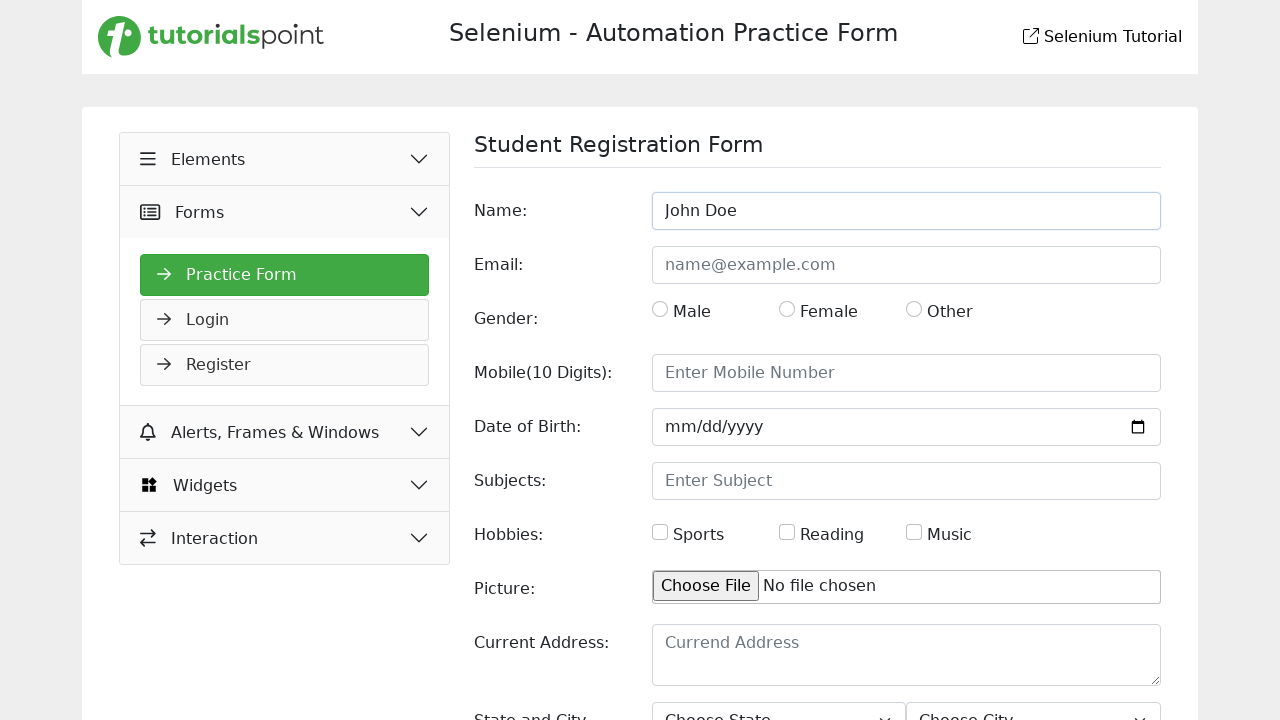

Selected all text in the name field using Ctrl+A
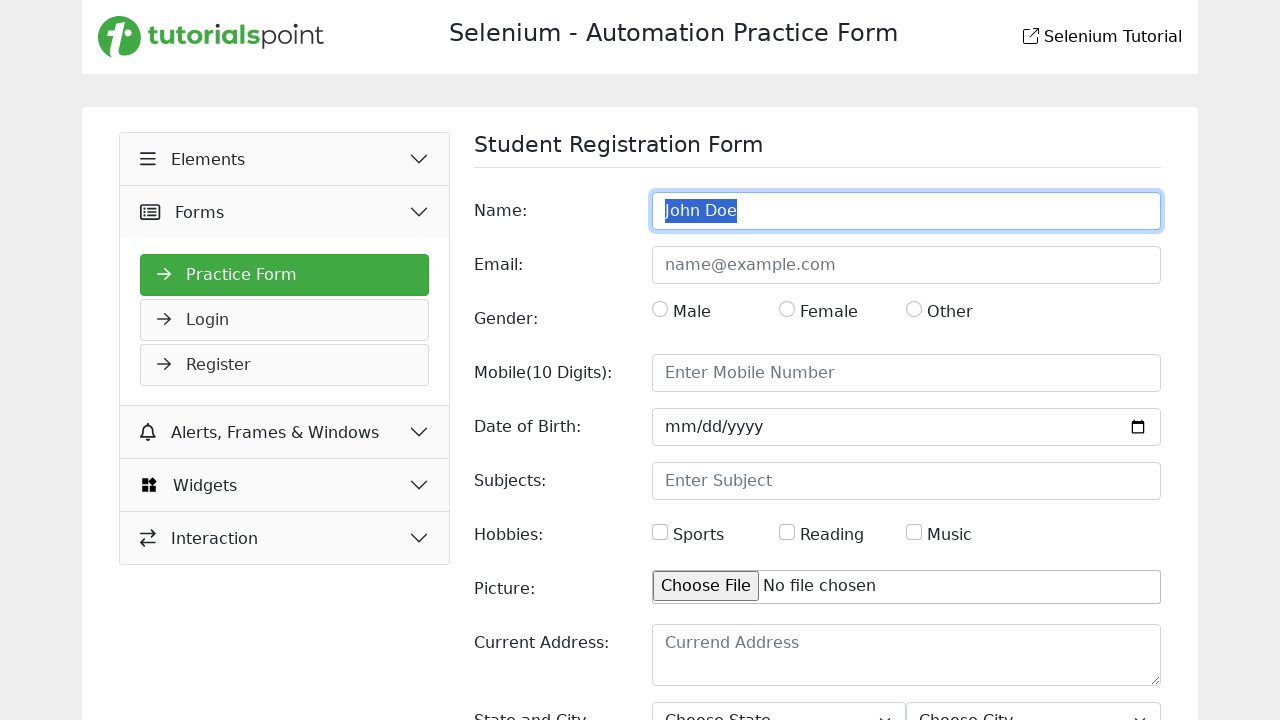

Copied selected text using Ctrl+C
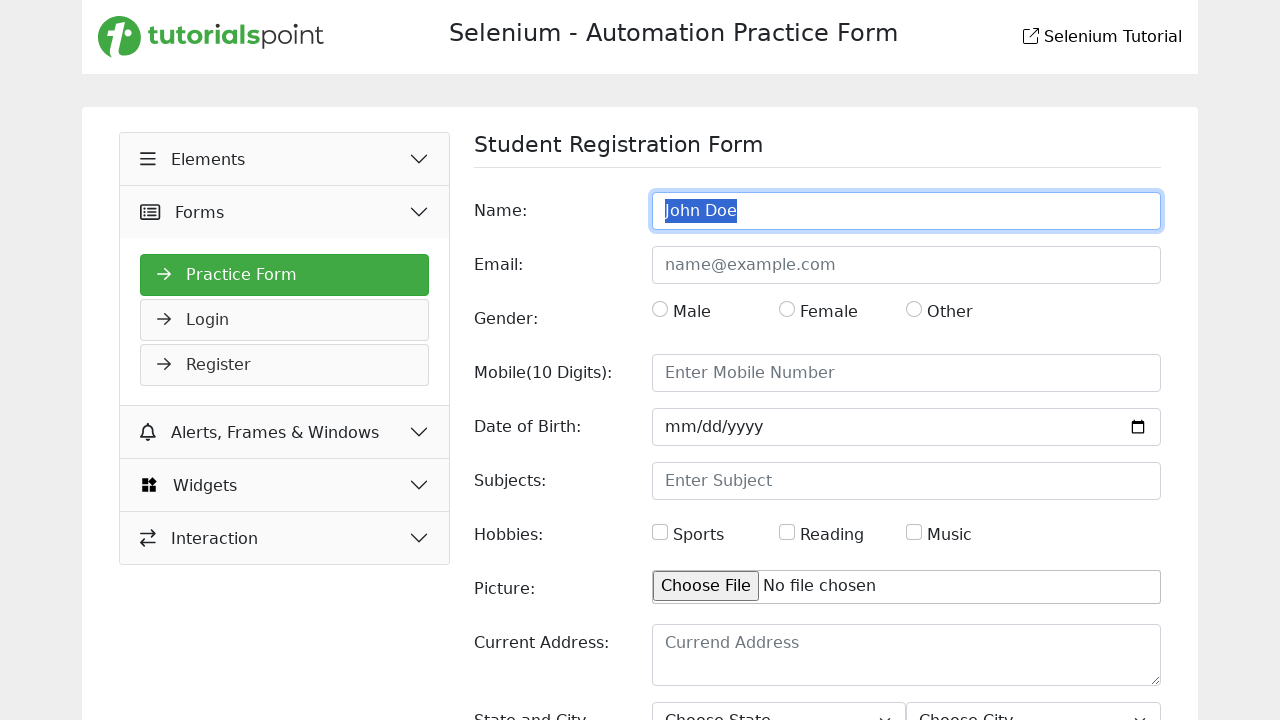

Tabbed to the next field
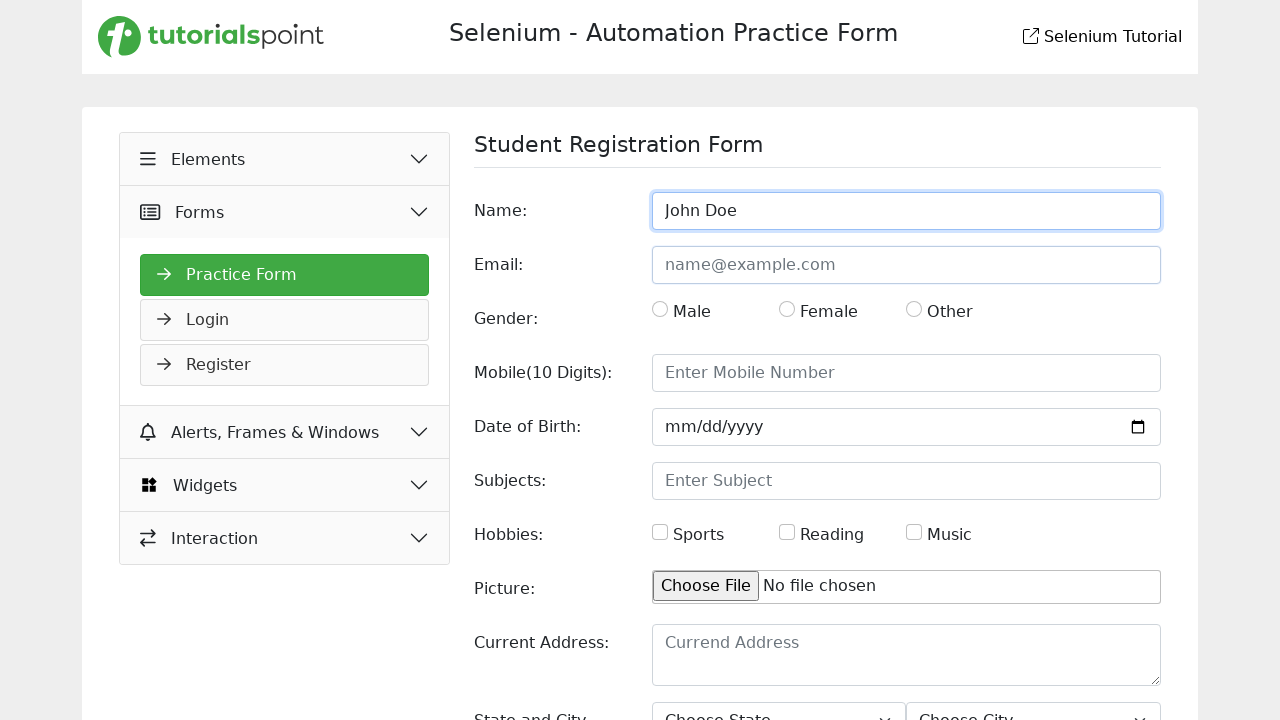

Pasted text into the next field using Ctrl+V
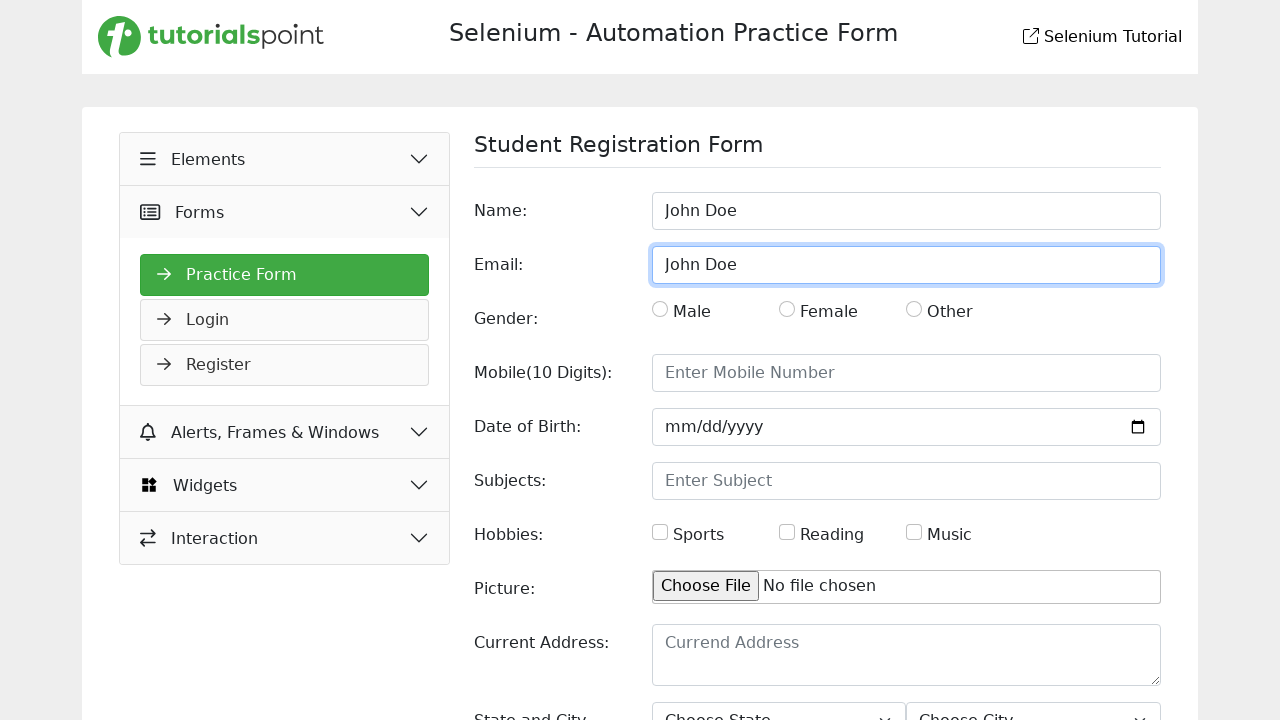

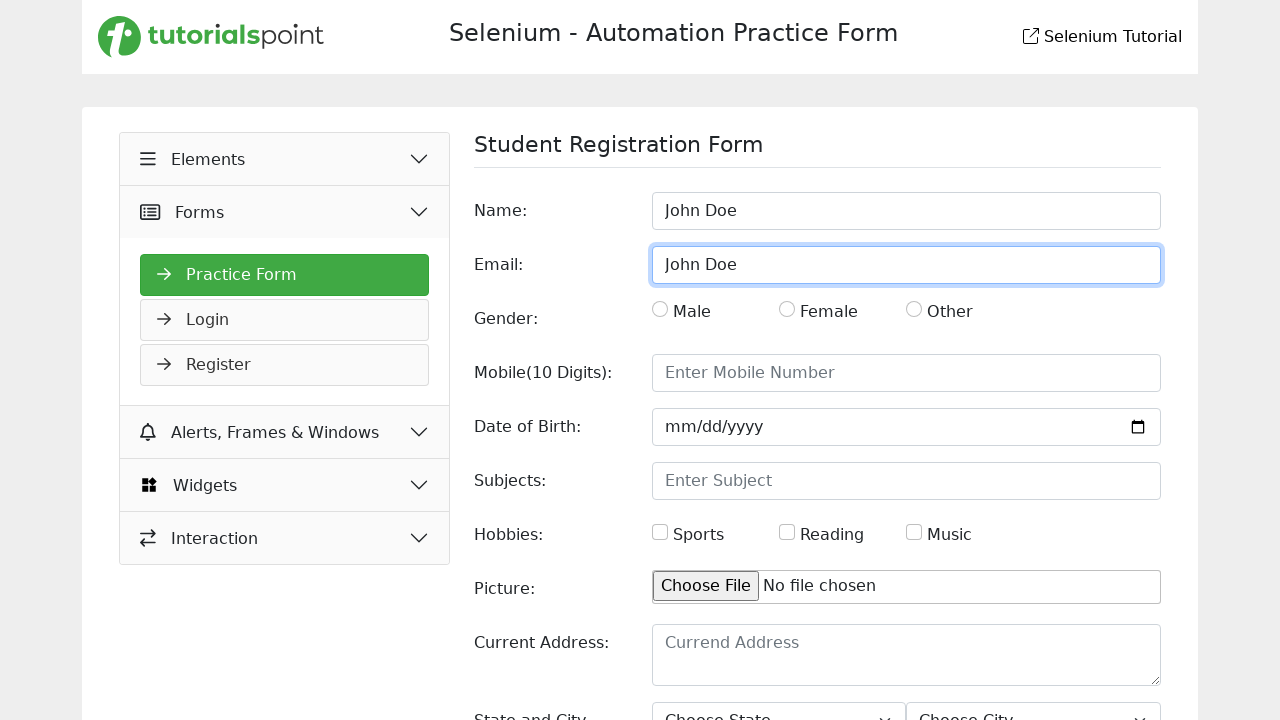